Navigates to Etsy homepage and maximizes the browser window

Starting URL: https://www.etsy.com/

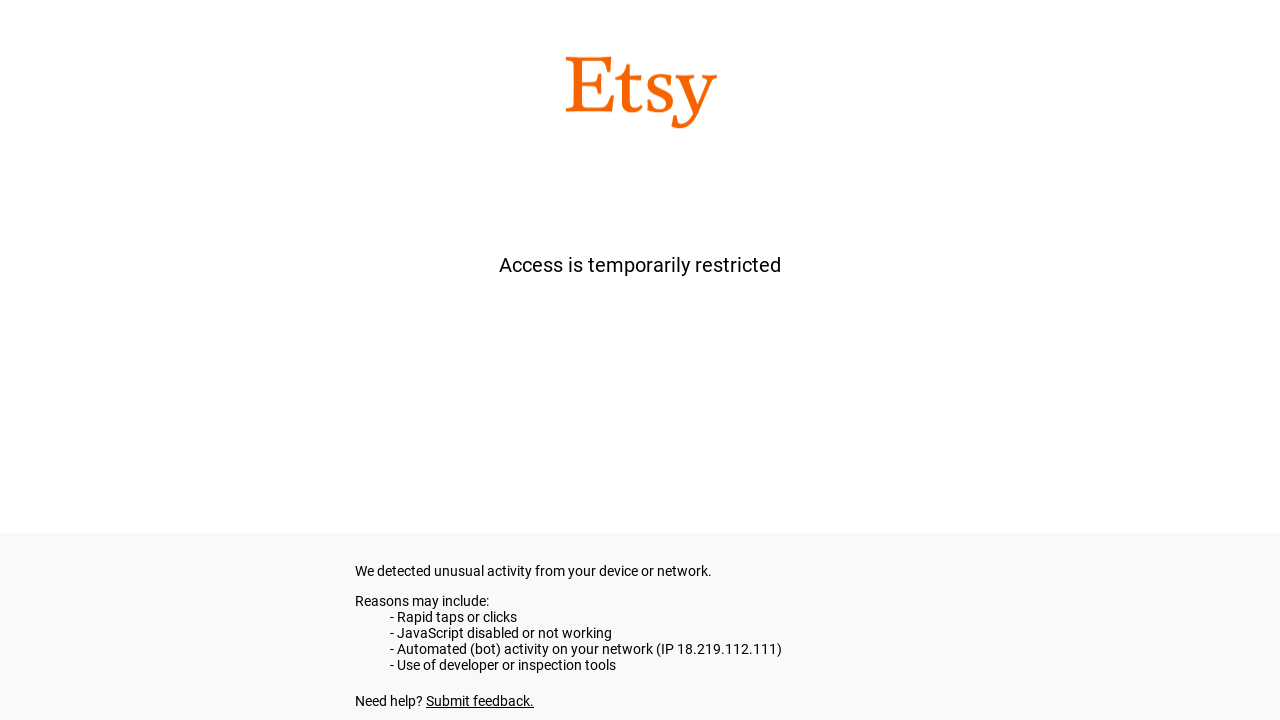

Waited for Etsy homepage to load (domcontentloaded)
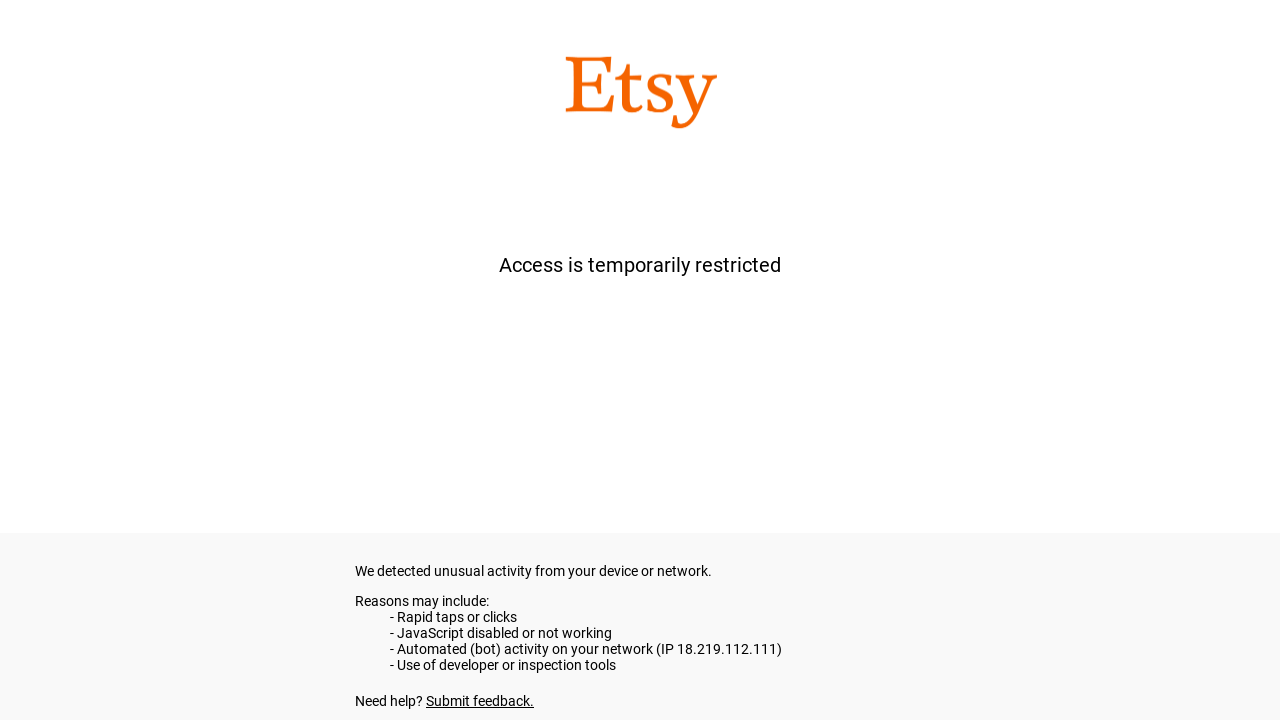

Maximized browser window to 1920x1080
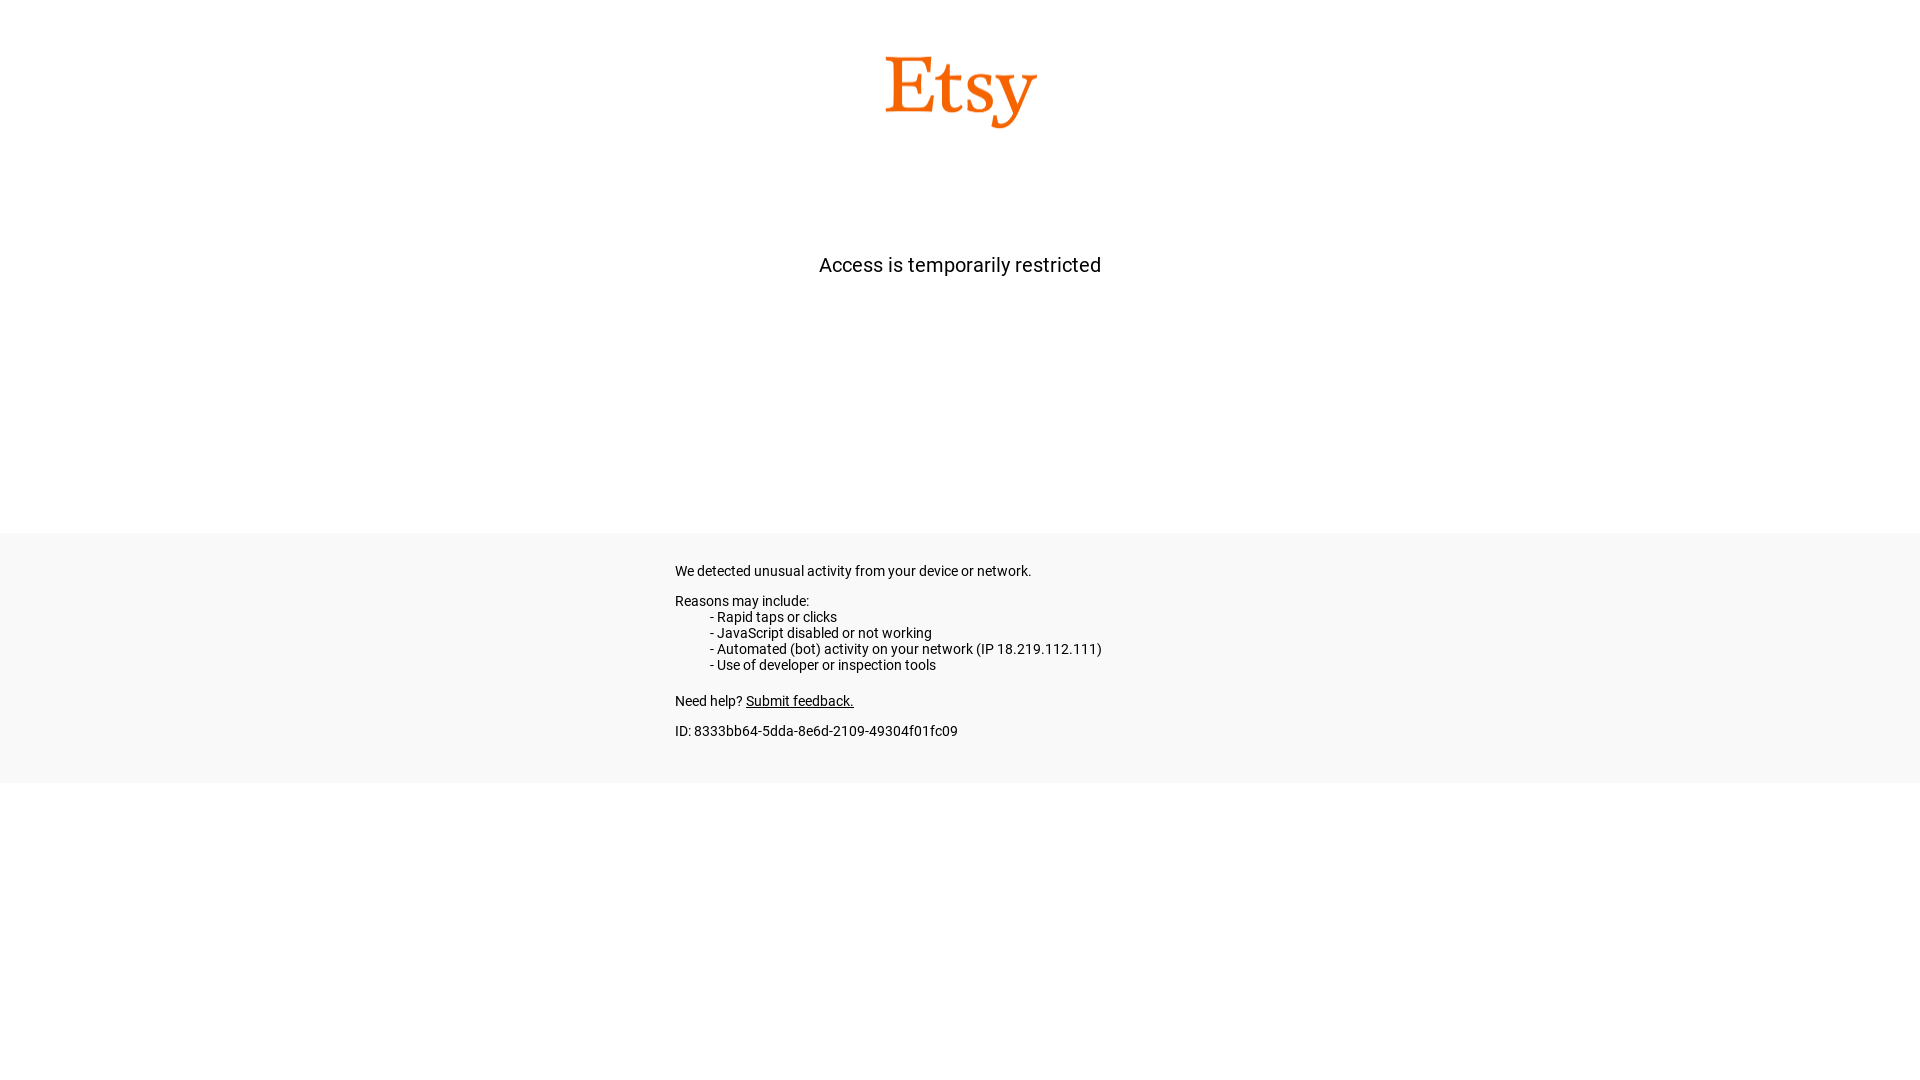

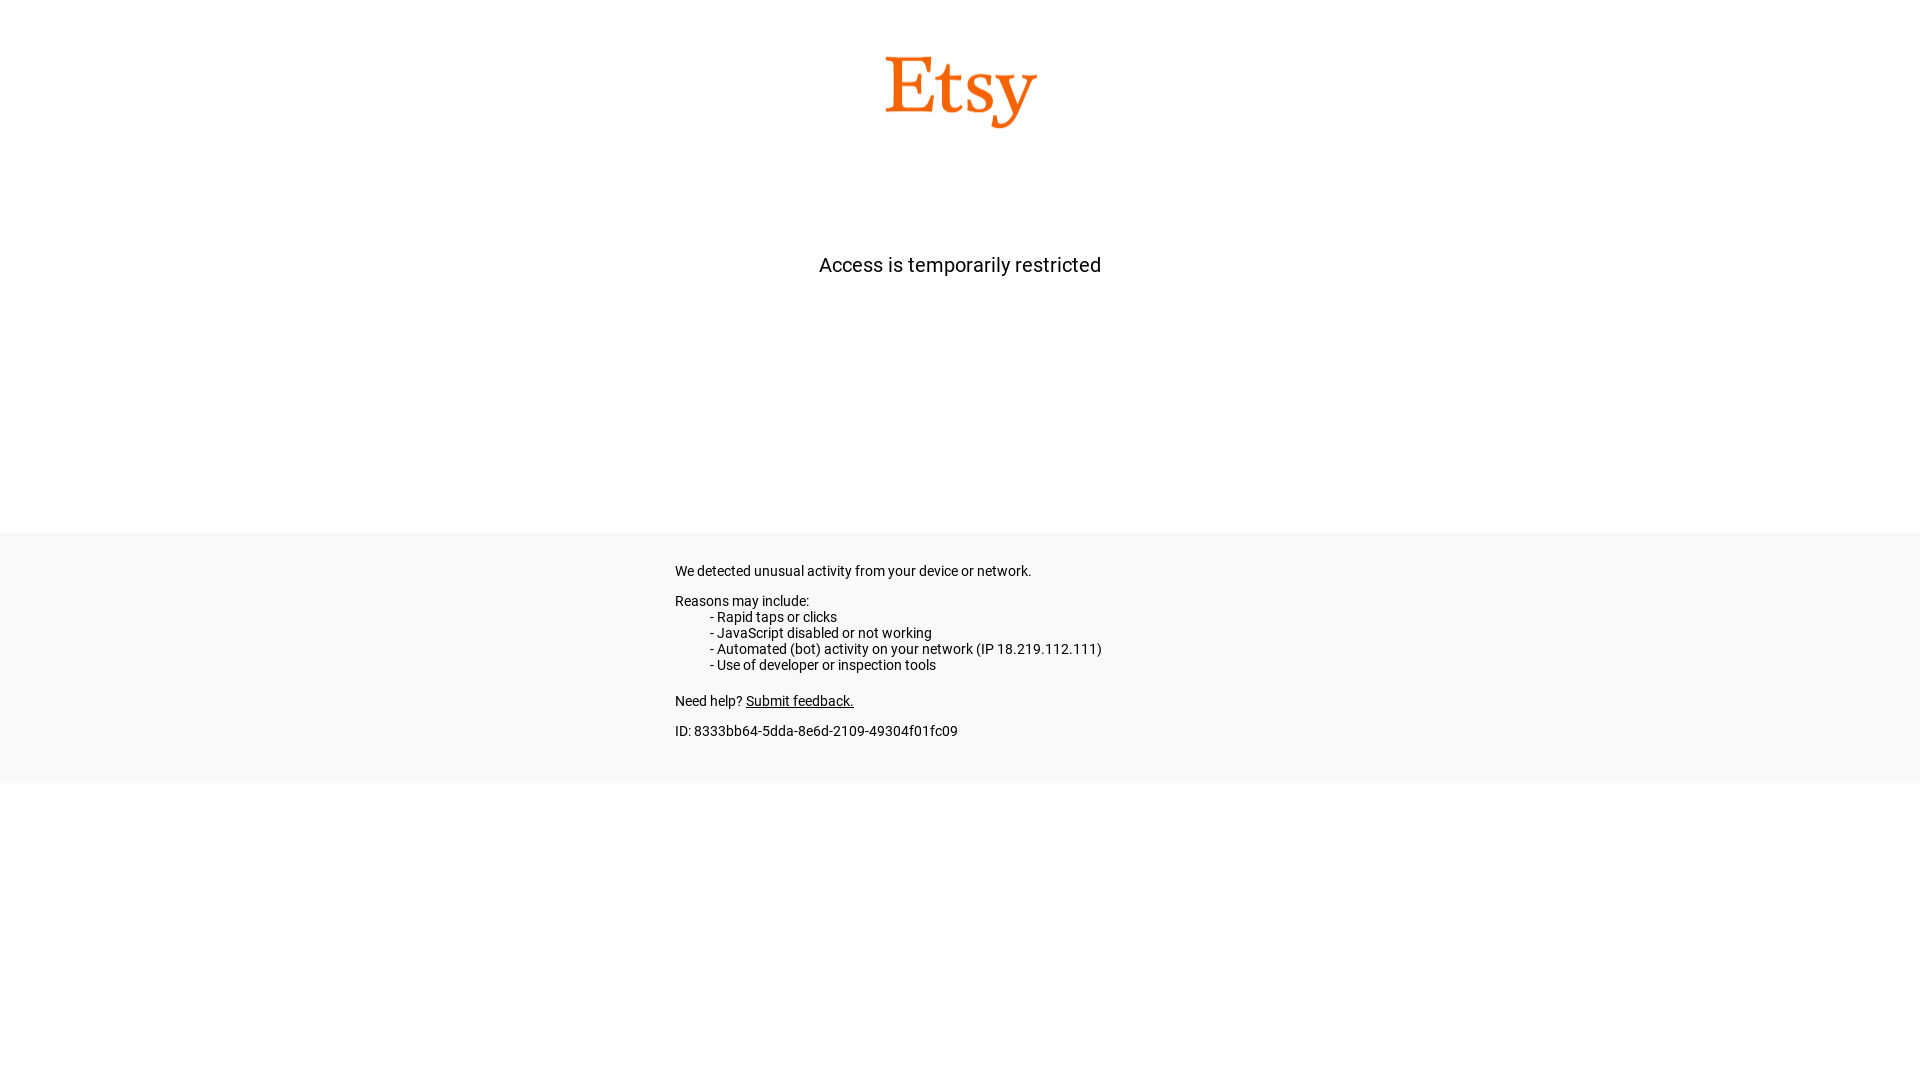